Tests a data types form submission by filling in various fields (name, address, email, phone, city, country, job position, company) while leaving zip code empty, then submits the form and verifies the validation styling of form fields.

Starting URL: https://bonigarcia.dev/selenium-webdriver-java/data-types.html

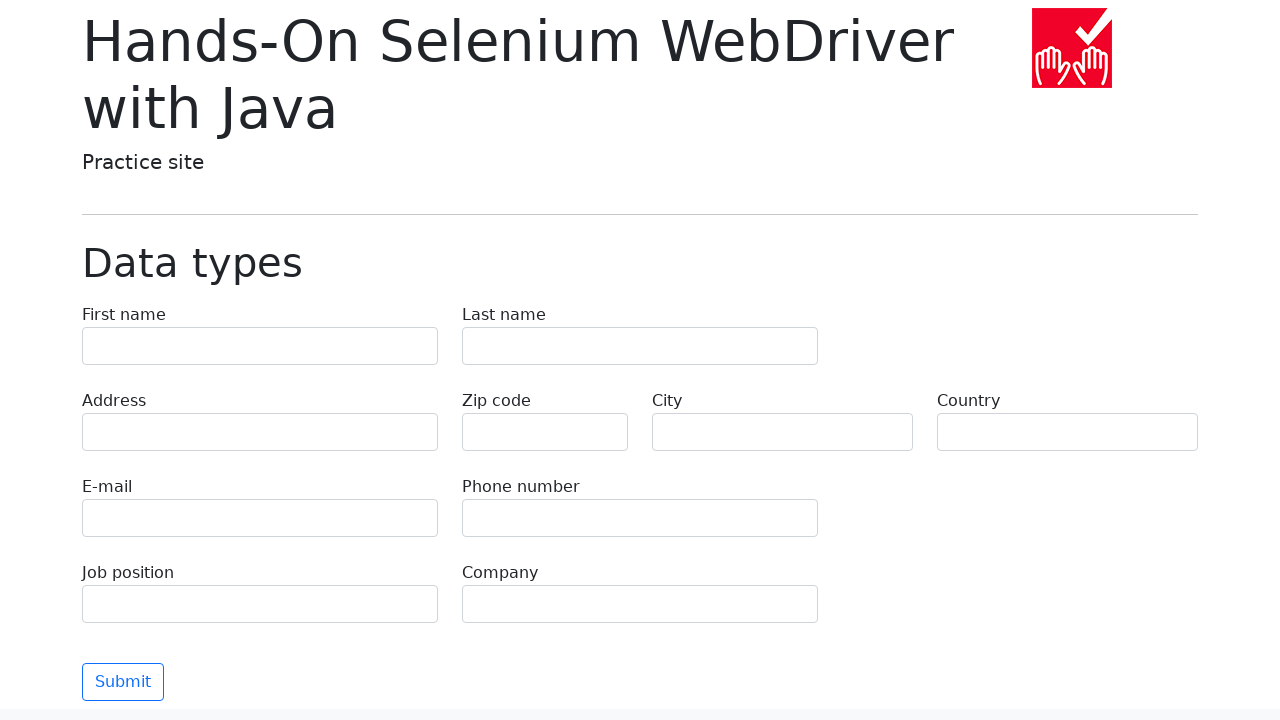

Filled first name field with 'Иван' on input[name='first-name']
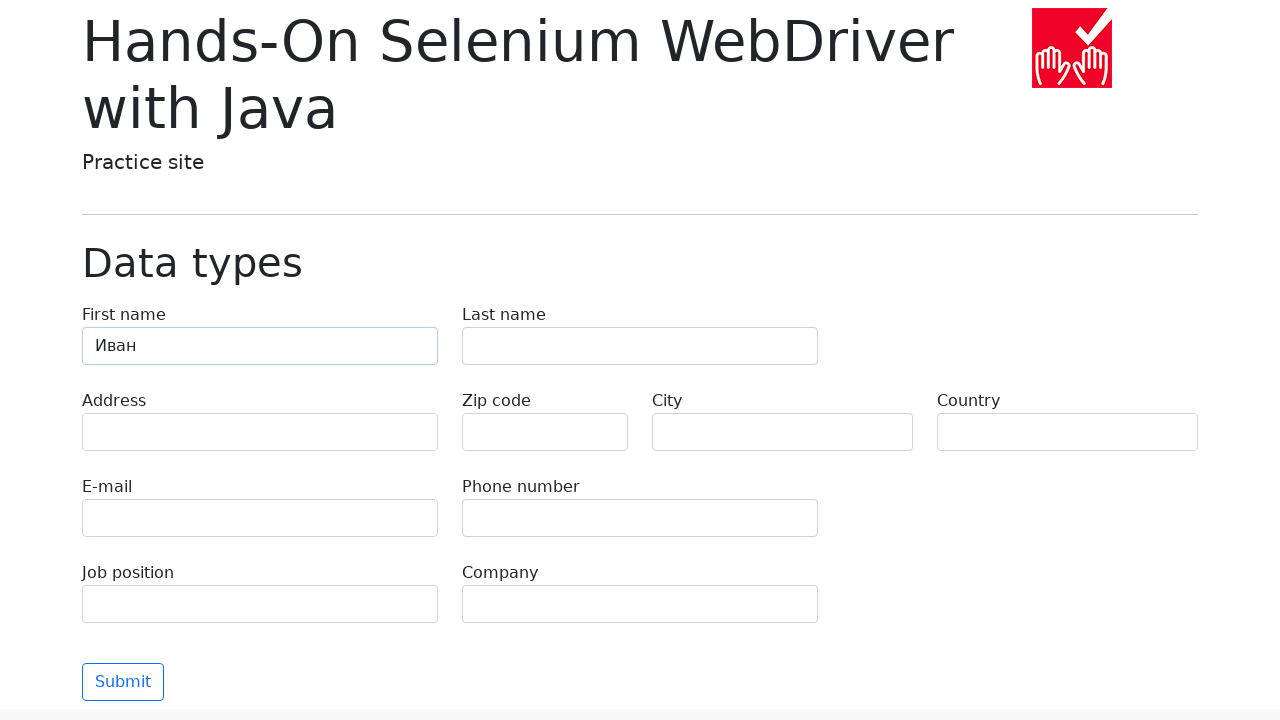

Filled last name field with 'Петров' on input[name='last-name']
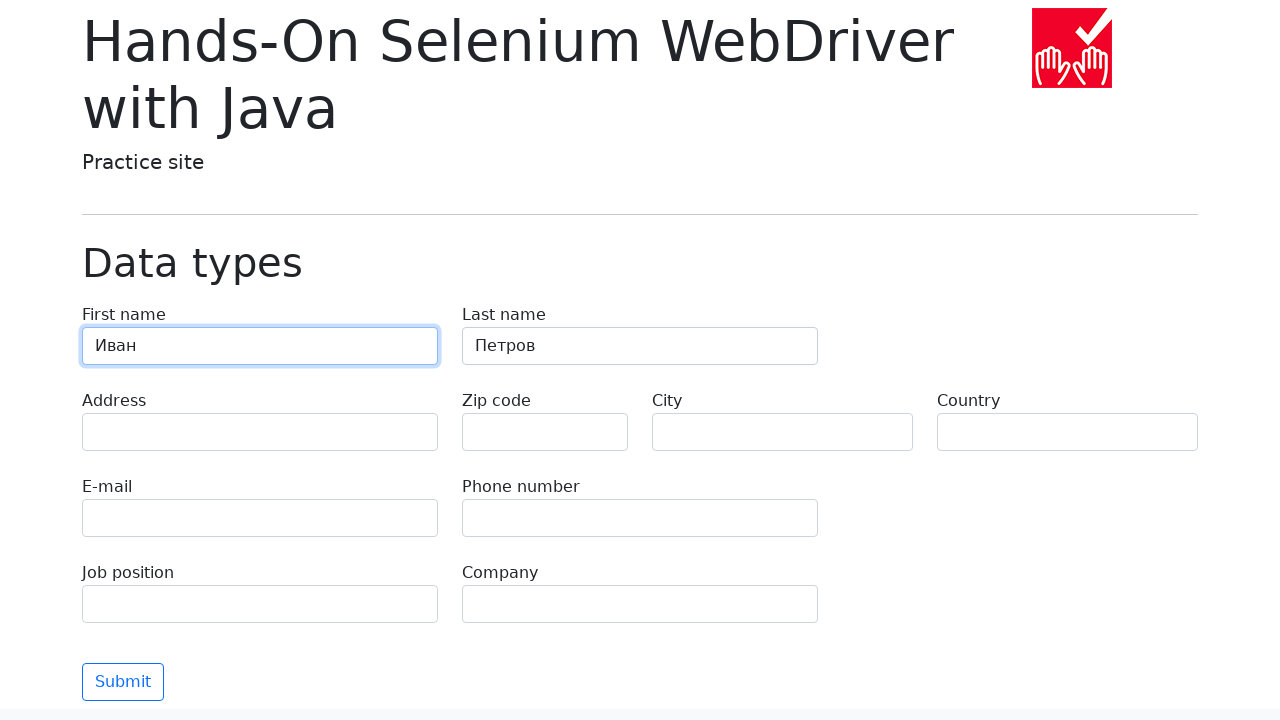

Filled address field with 'Ленина, 55-3' on input[name='address']
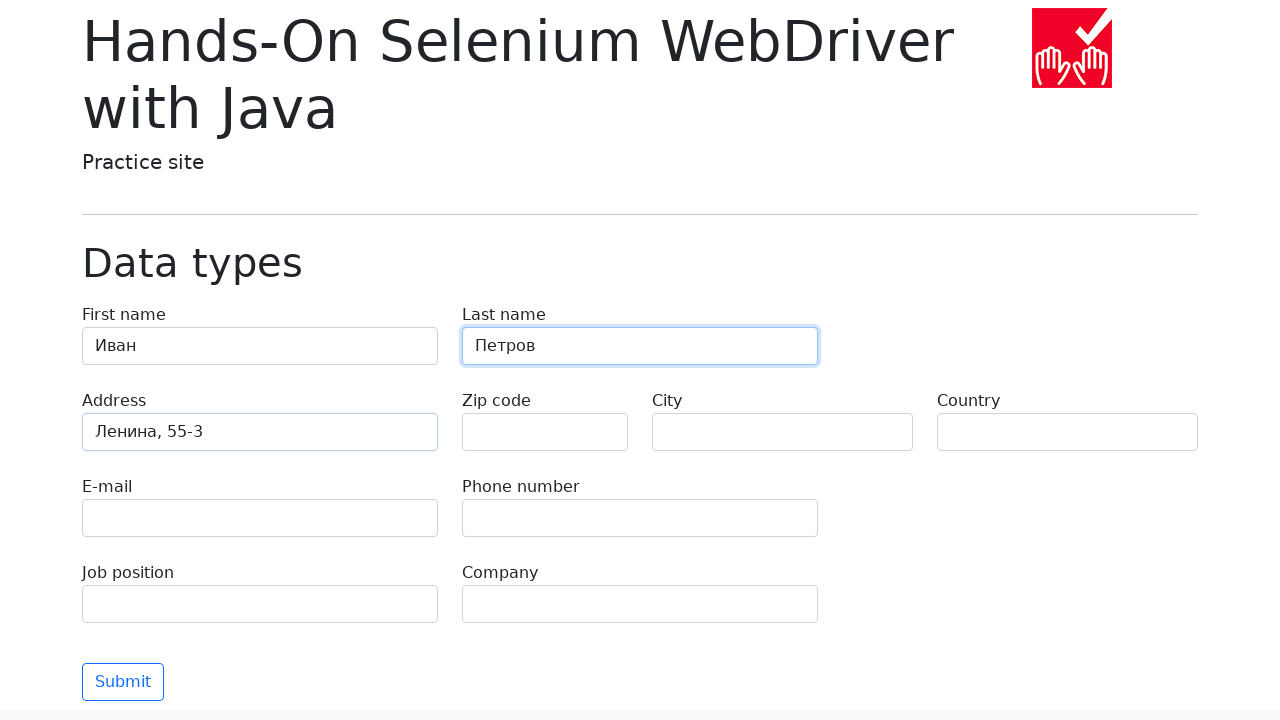

Filled email field with 'test@skypro.com' on input[name='e-mail']
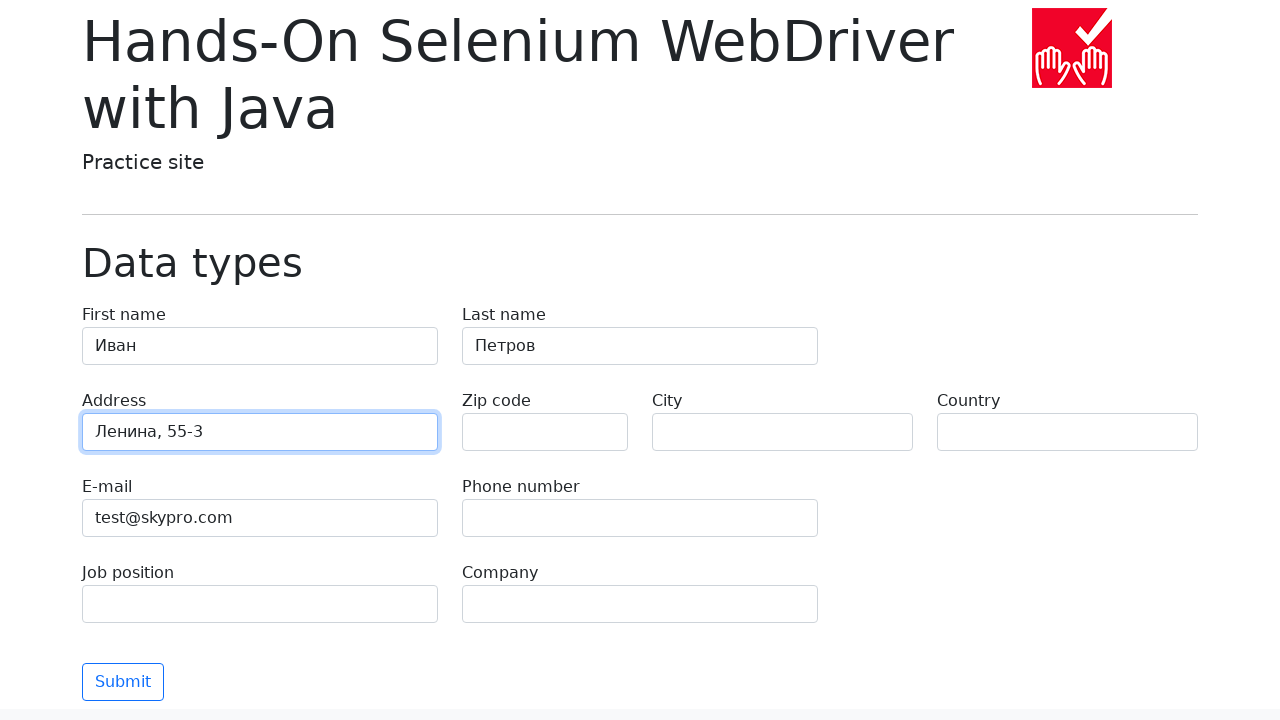

Filled phone field with '+7985899998787' on input[name='phone']
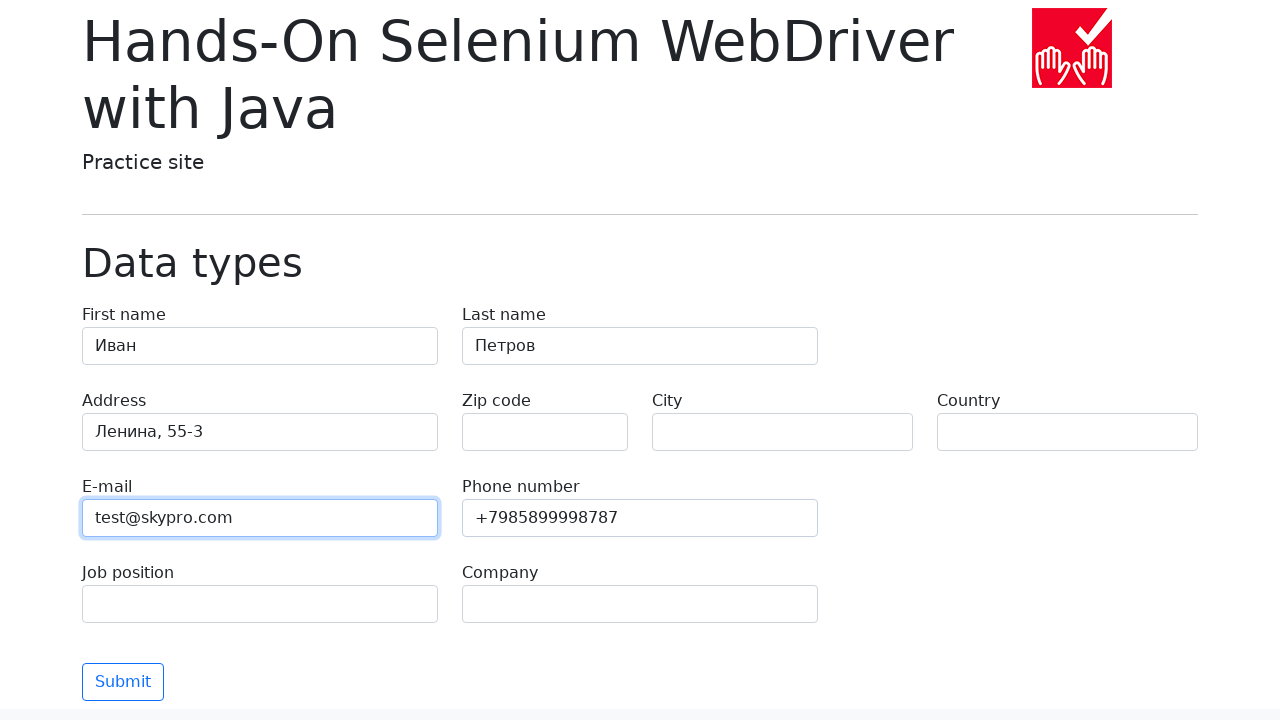

Left zip-code field empty on input[name='zip-code']
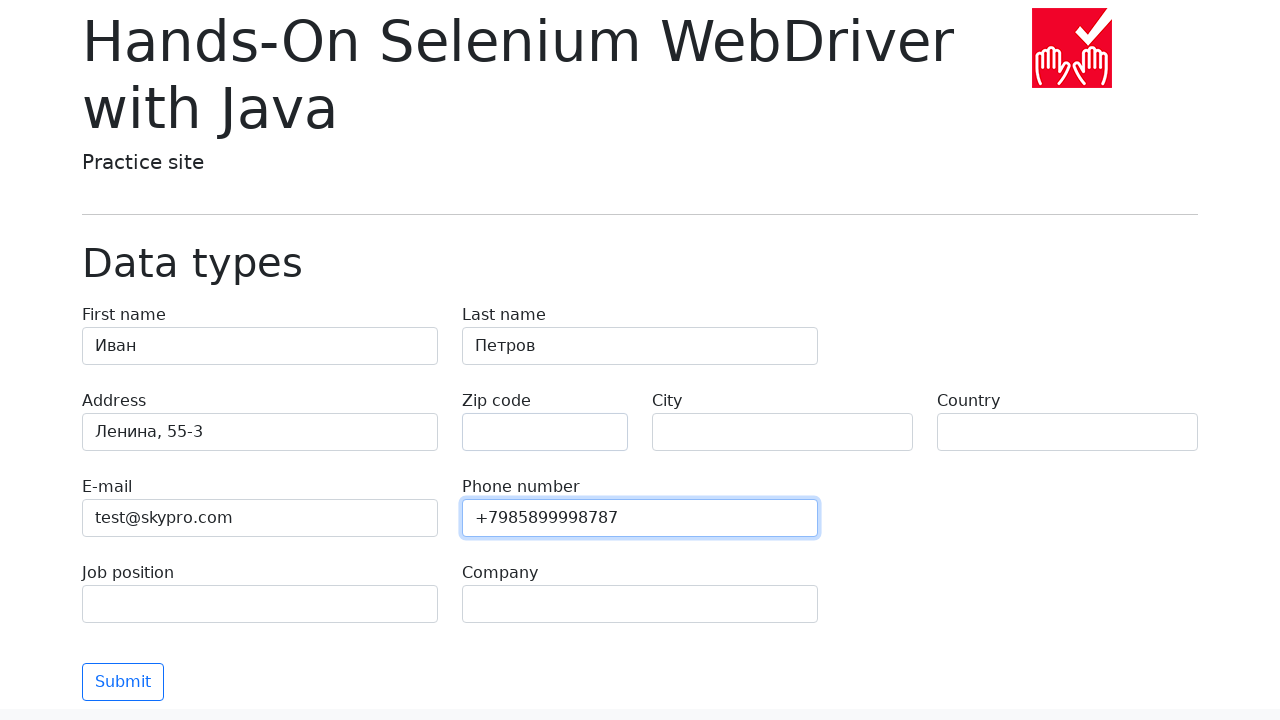

Filled city field with 'Москва' on input[name='city']
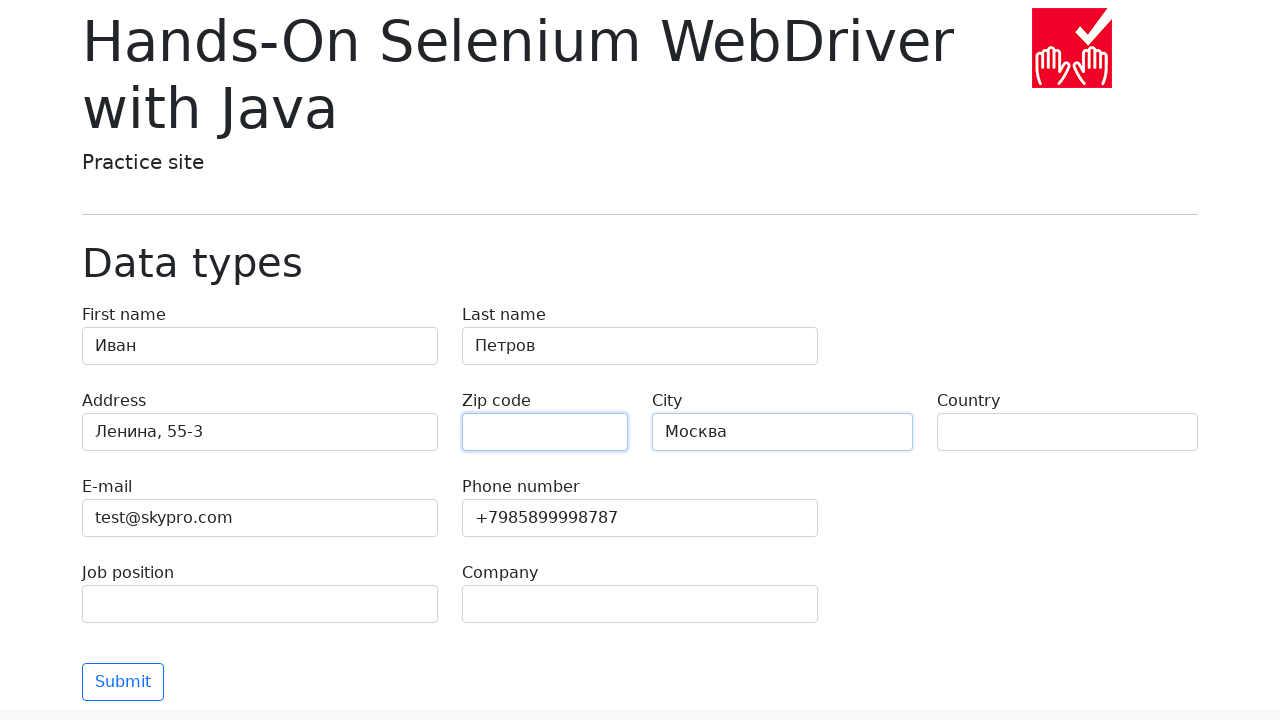

Filled country field with 'Россия' on input[name='country']
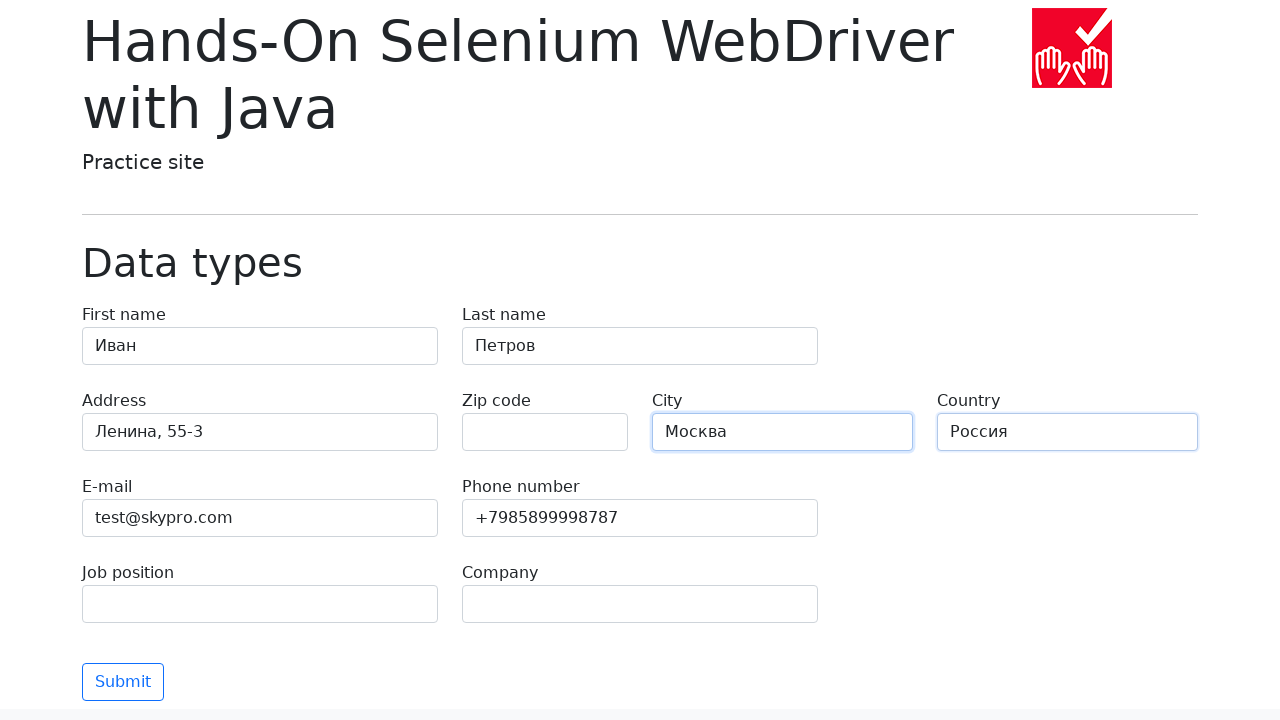

Filled job position field with 'QA' on input[name='job-position']
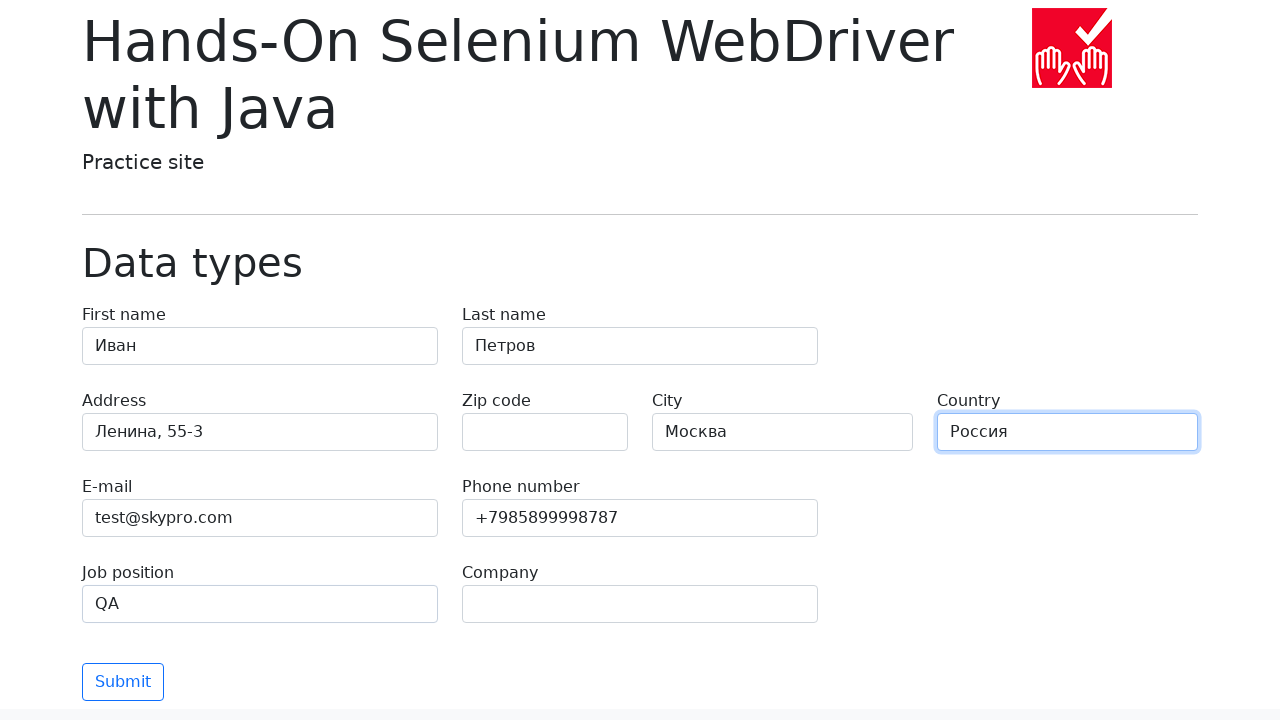

Filled company field with 'SkyPro' on input[name='company']
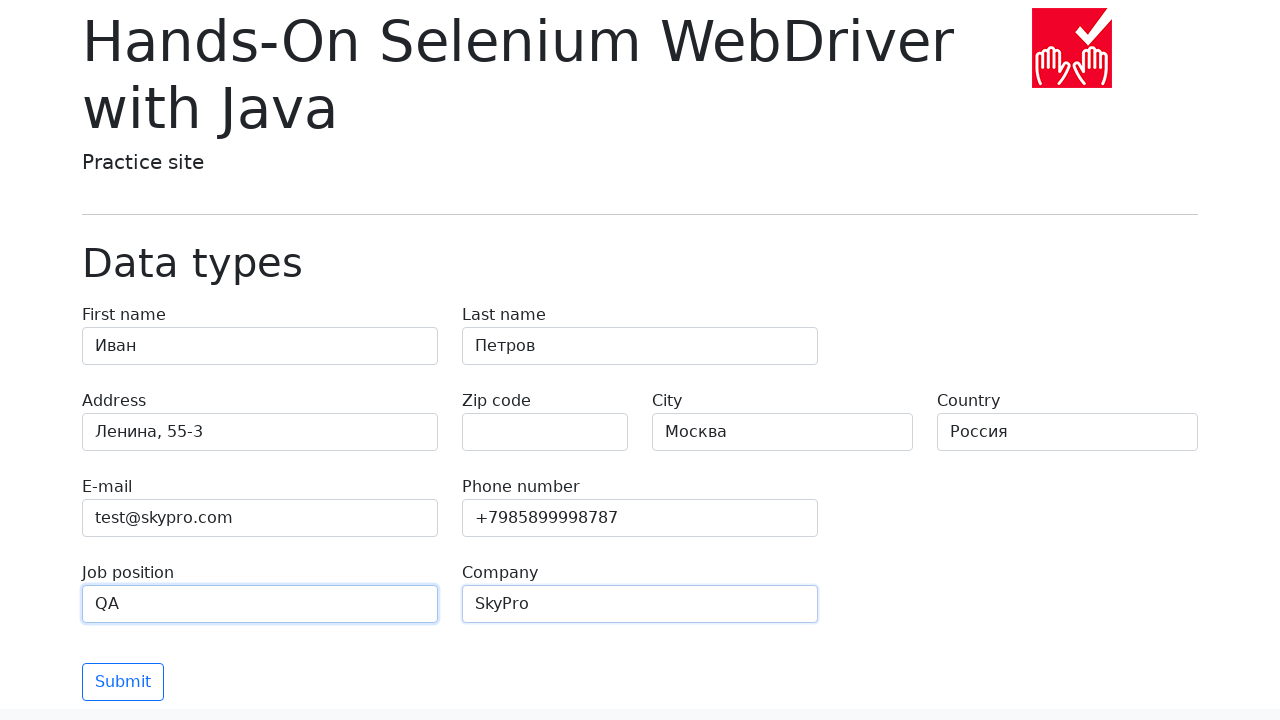

Scrolled submit button into view
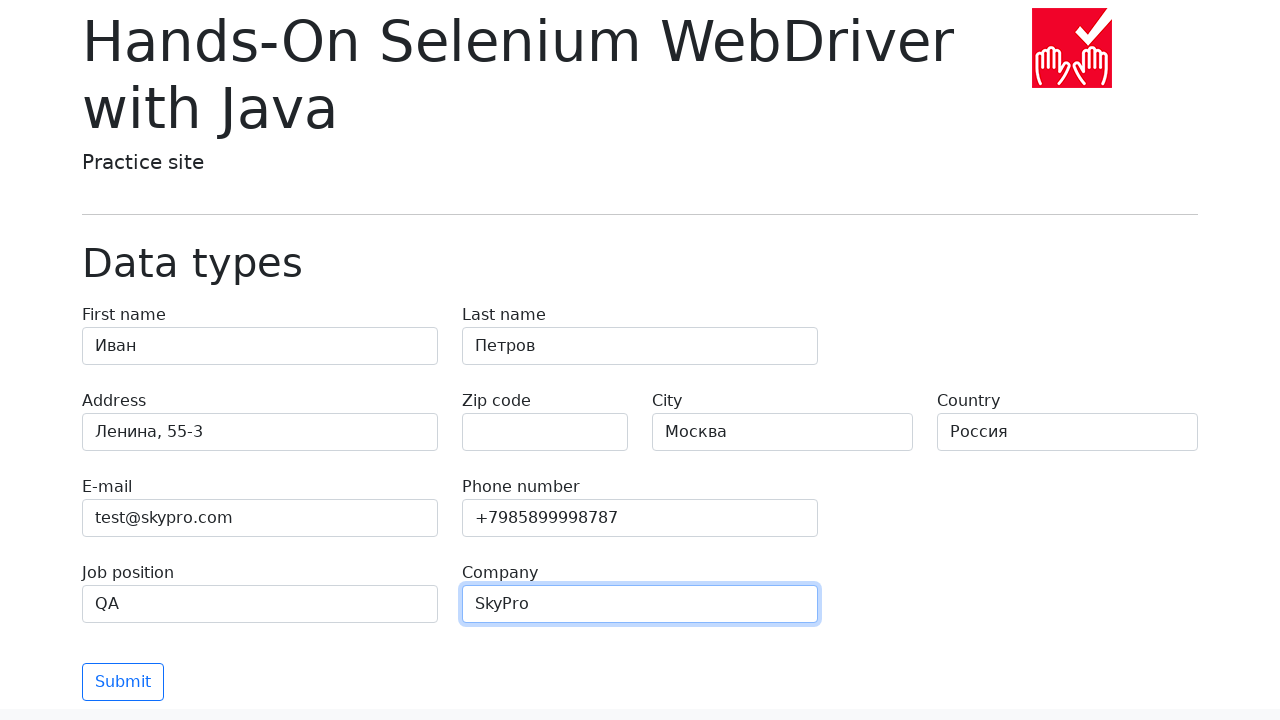

Clicked submit button to submit form at (123, 682) on .btn.btn-outline-primary.mt-3
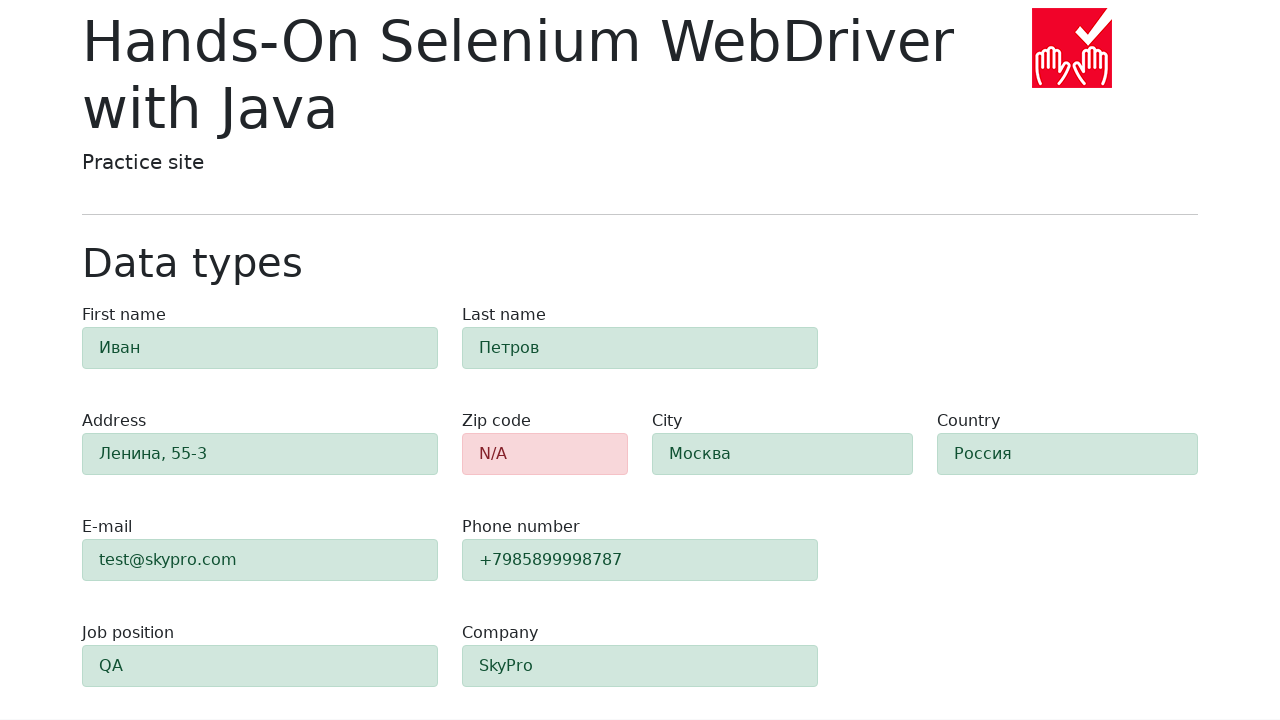

Form validation completed and zip-code field is visible
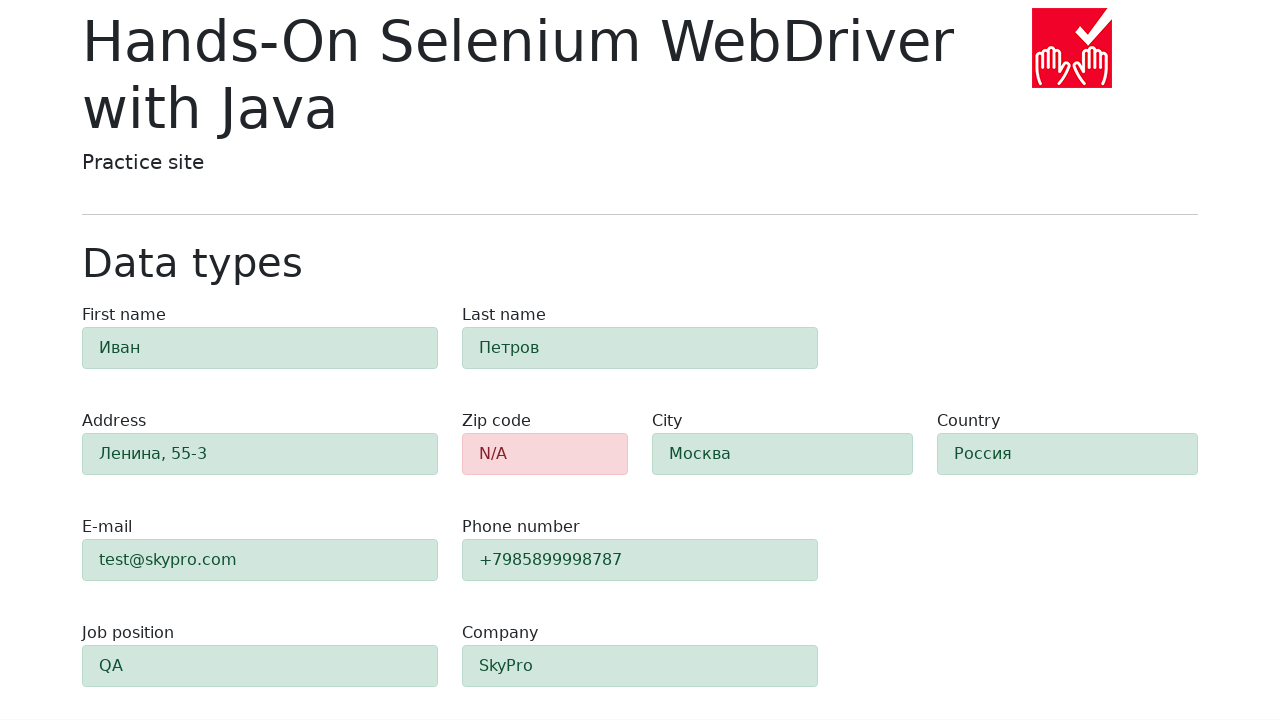

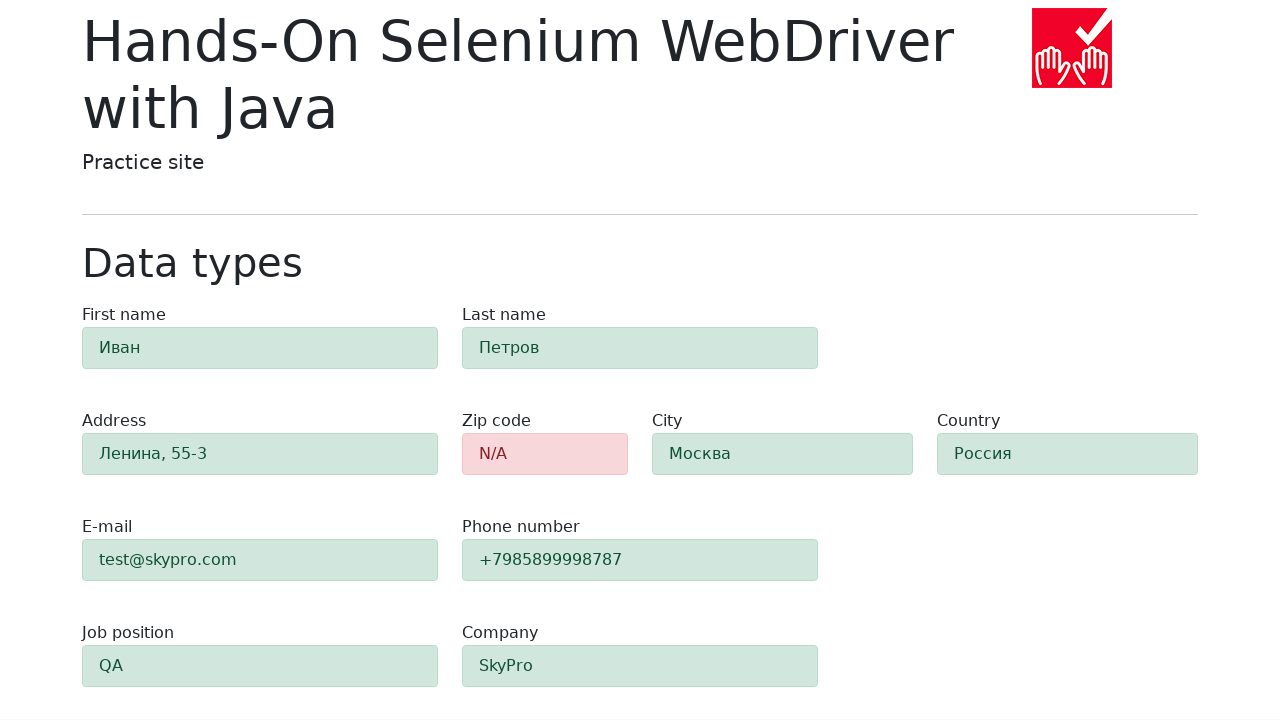